Opens the date picker, selects January as month, first available year, and clicks the first day.

Starting URL: https://demoqa.com/automation-practice-form

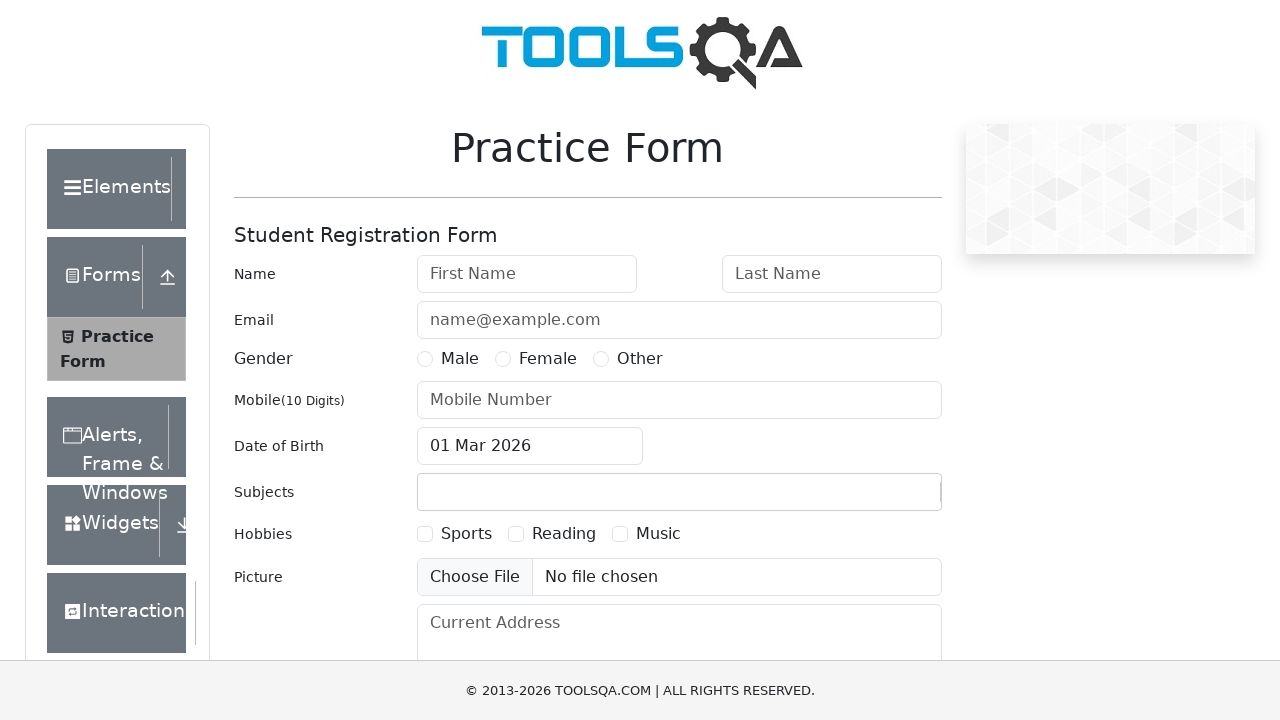

Clicked to open the date picker at (530, 446) on .react-datepicker-wrapper
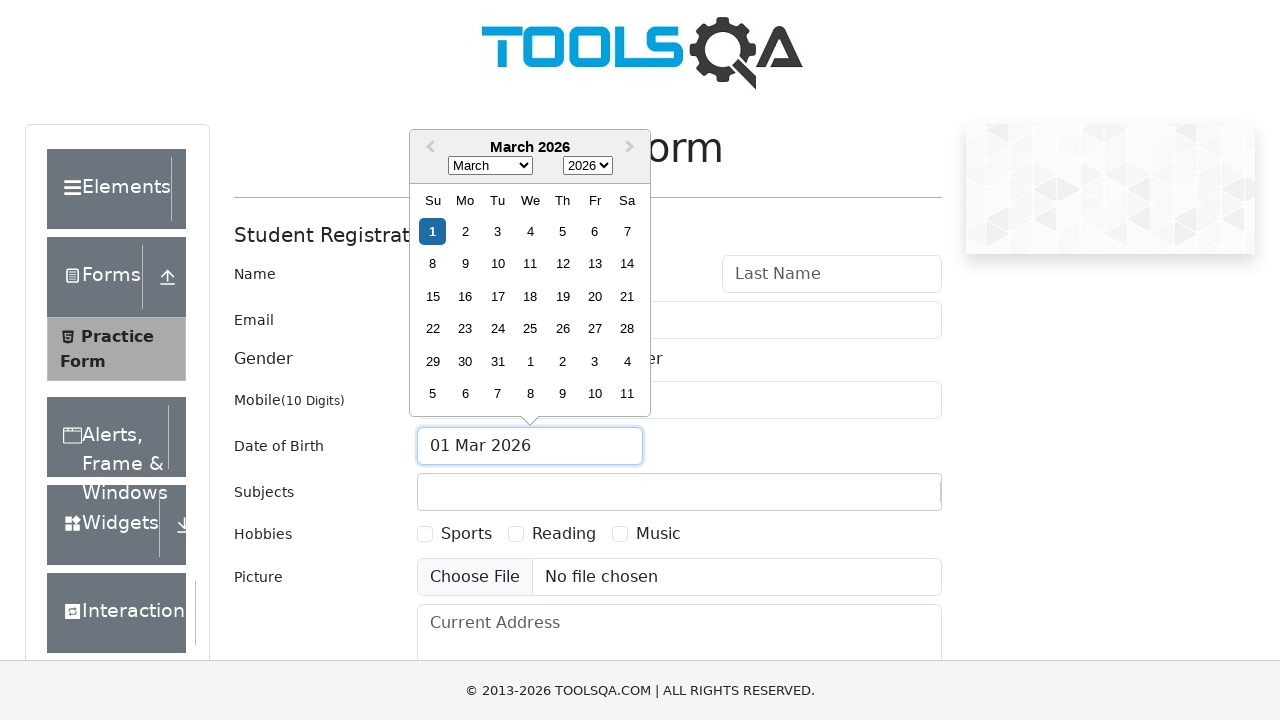

Selected January as the month on .react-datepicker__month-select
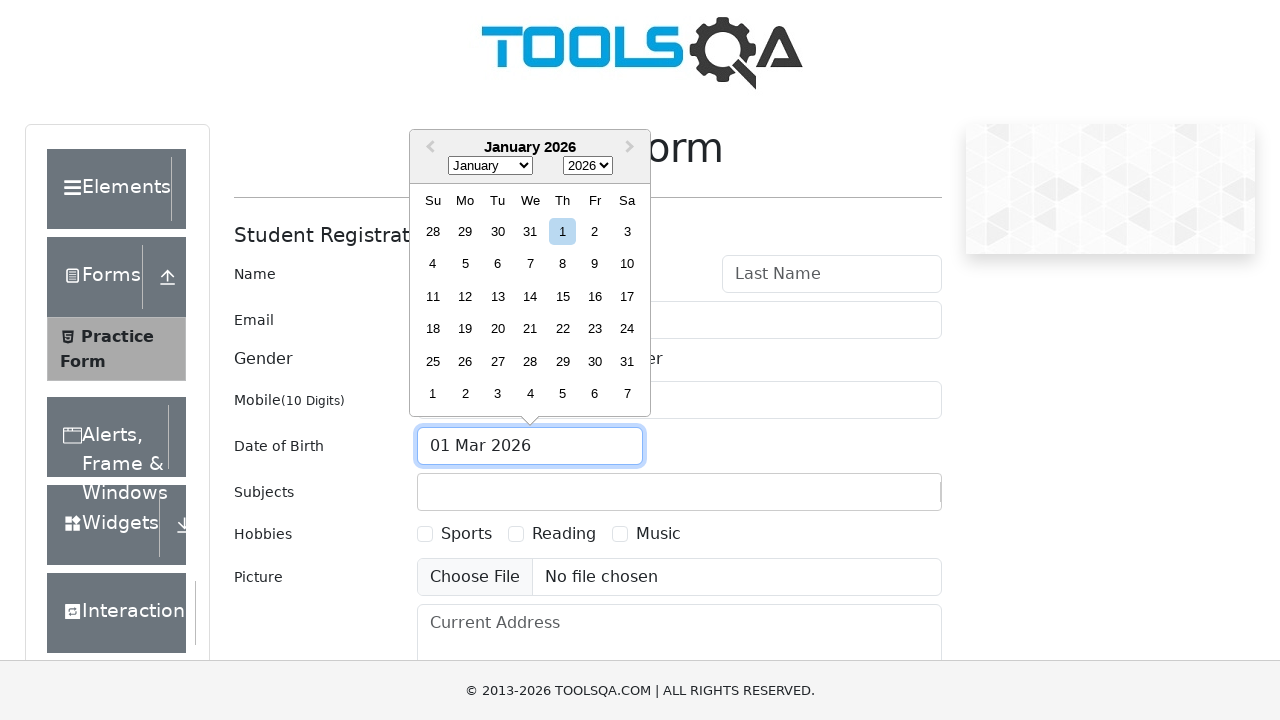

Selected the first available year on .react-datepicker__year-select
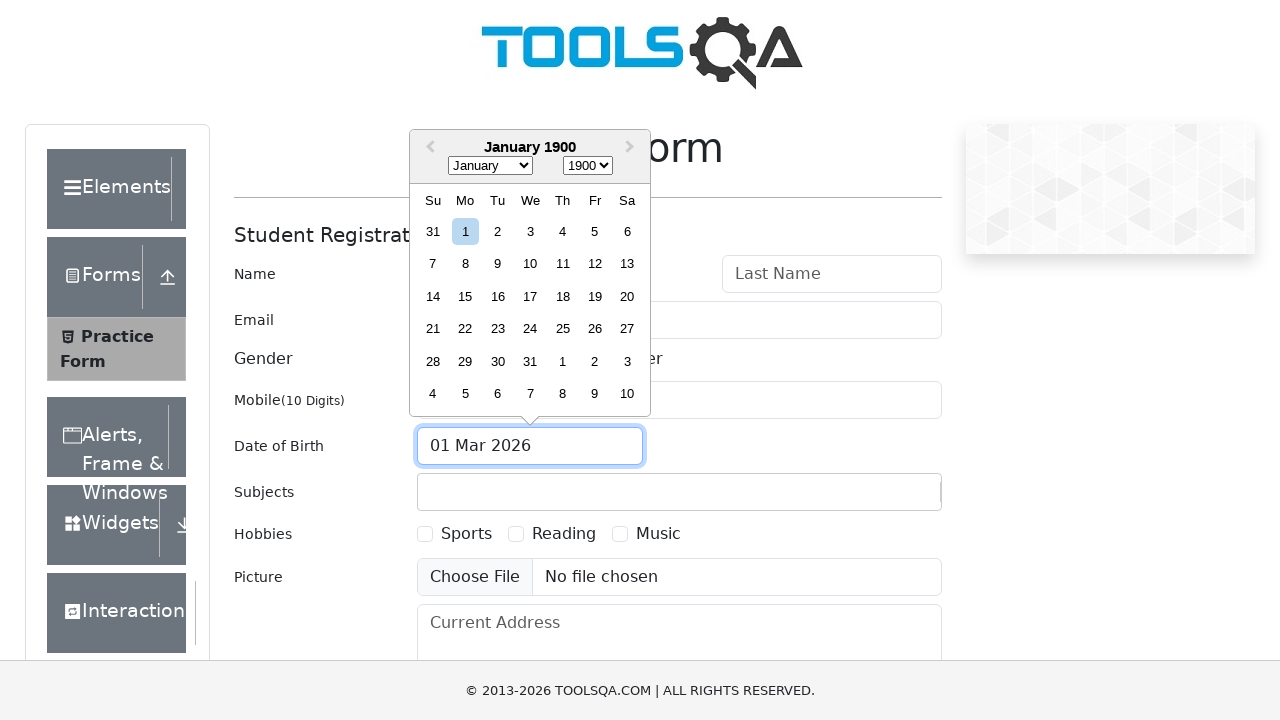

Clicked the first available day at (465, 231) on .react-datepicker__day:not(.react-datepicker__day--outside-month)
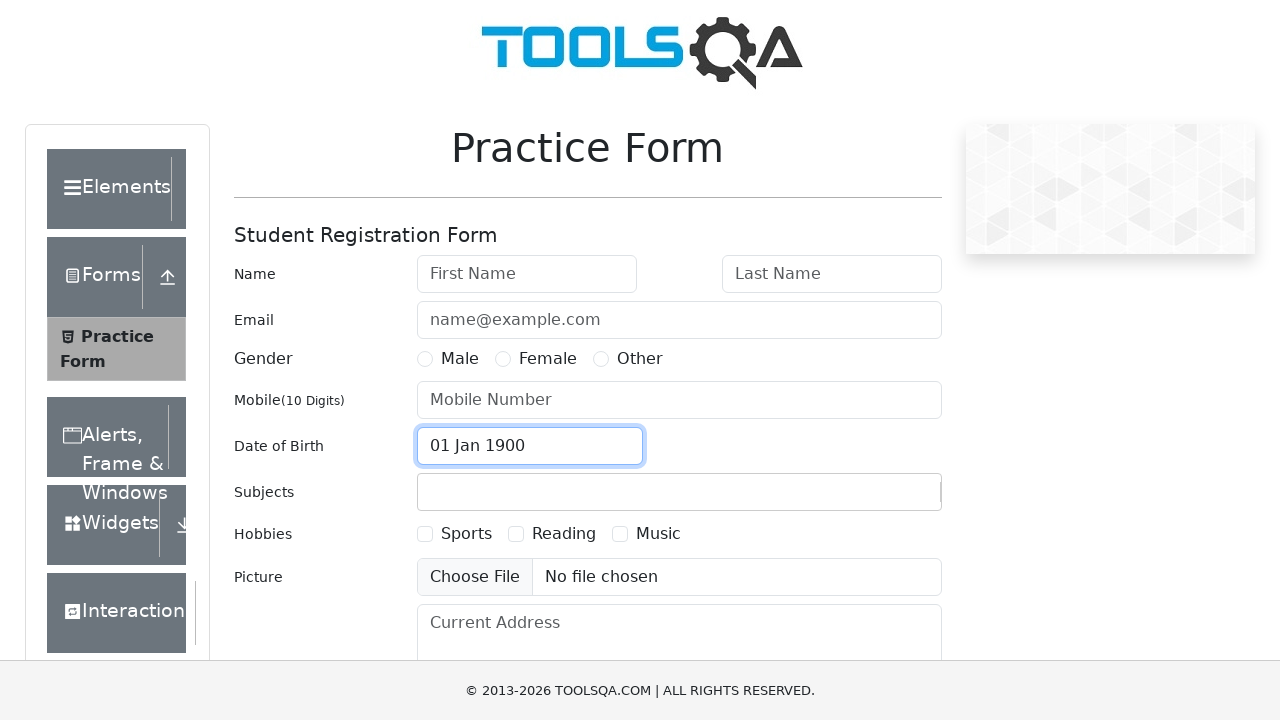

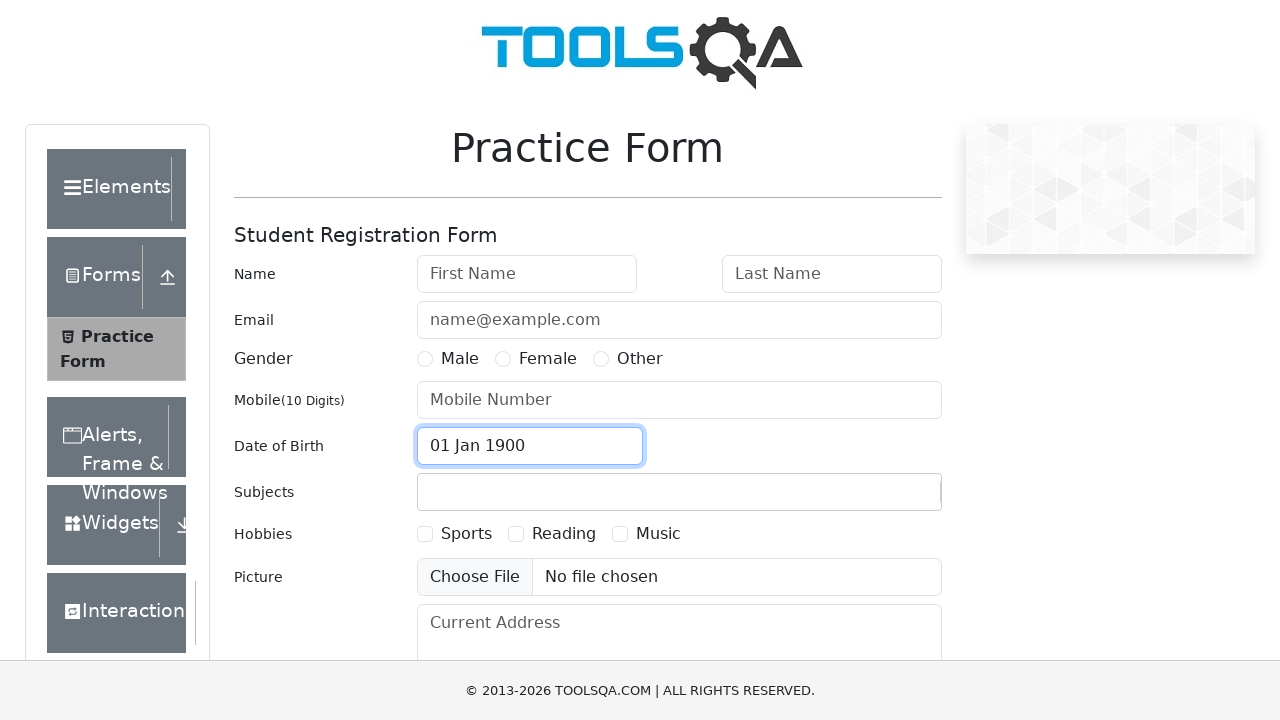